Navigates to a CSDN blog page and verifies that blog article links are present on the page

Starting URL: https://blog.csdn.net/lzw_java?type=blog

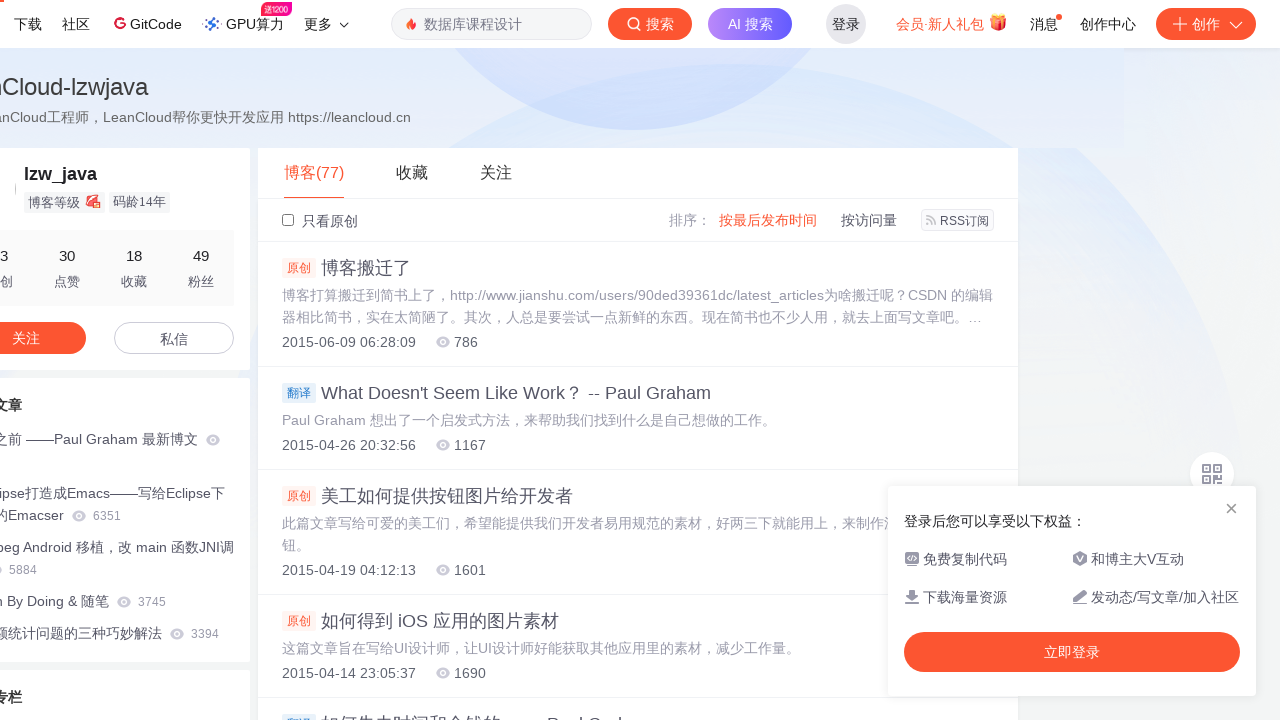

Waited for page to load and links to be present
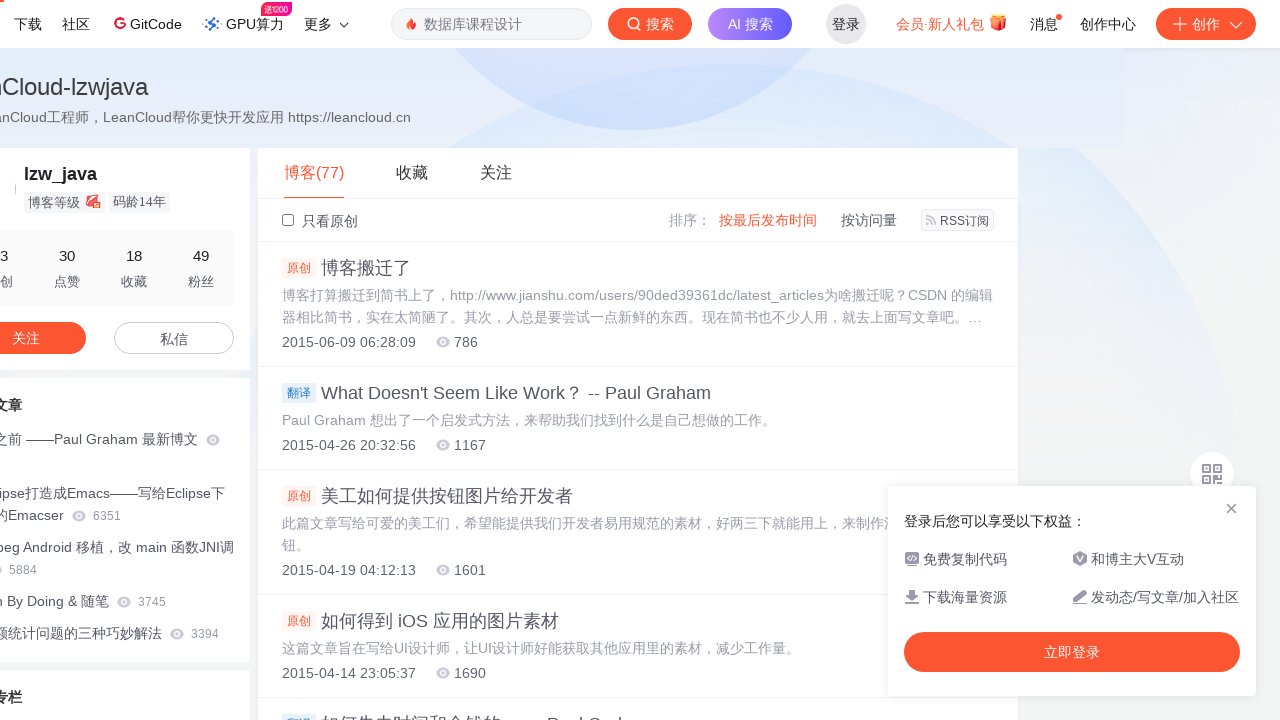

Verified that blog article links are present on the CSDN blog page
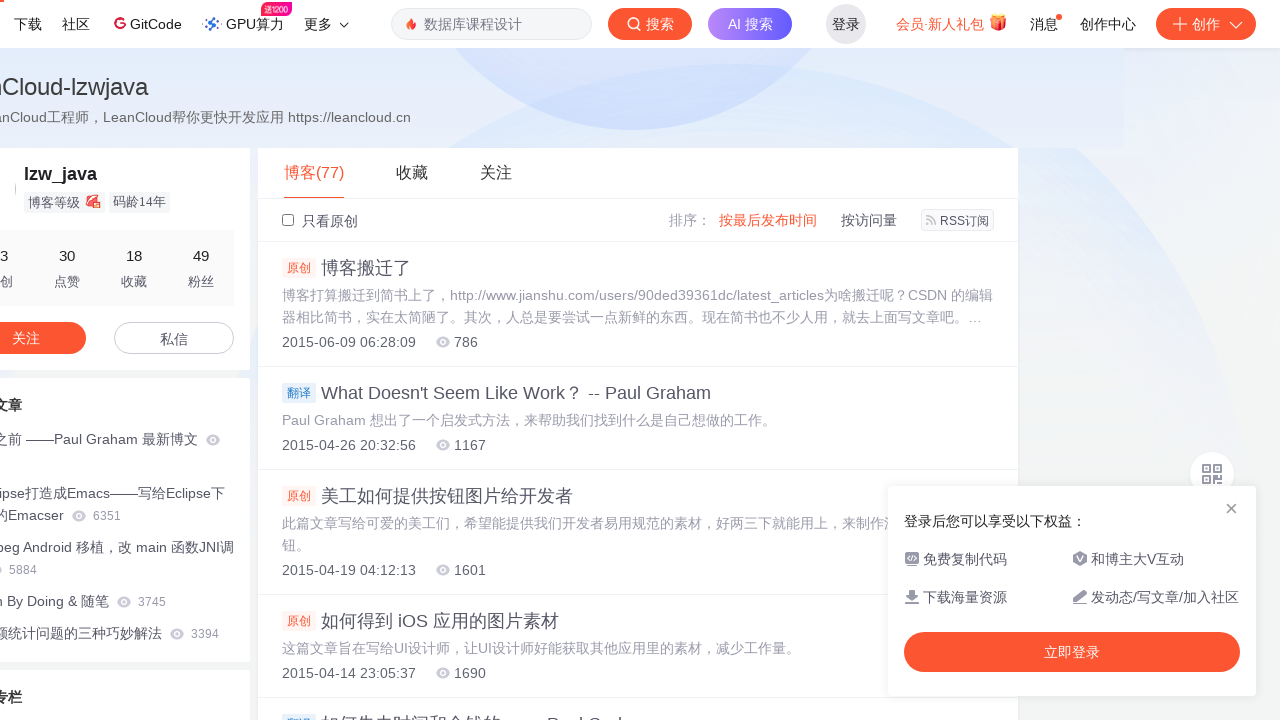

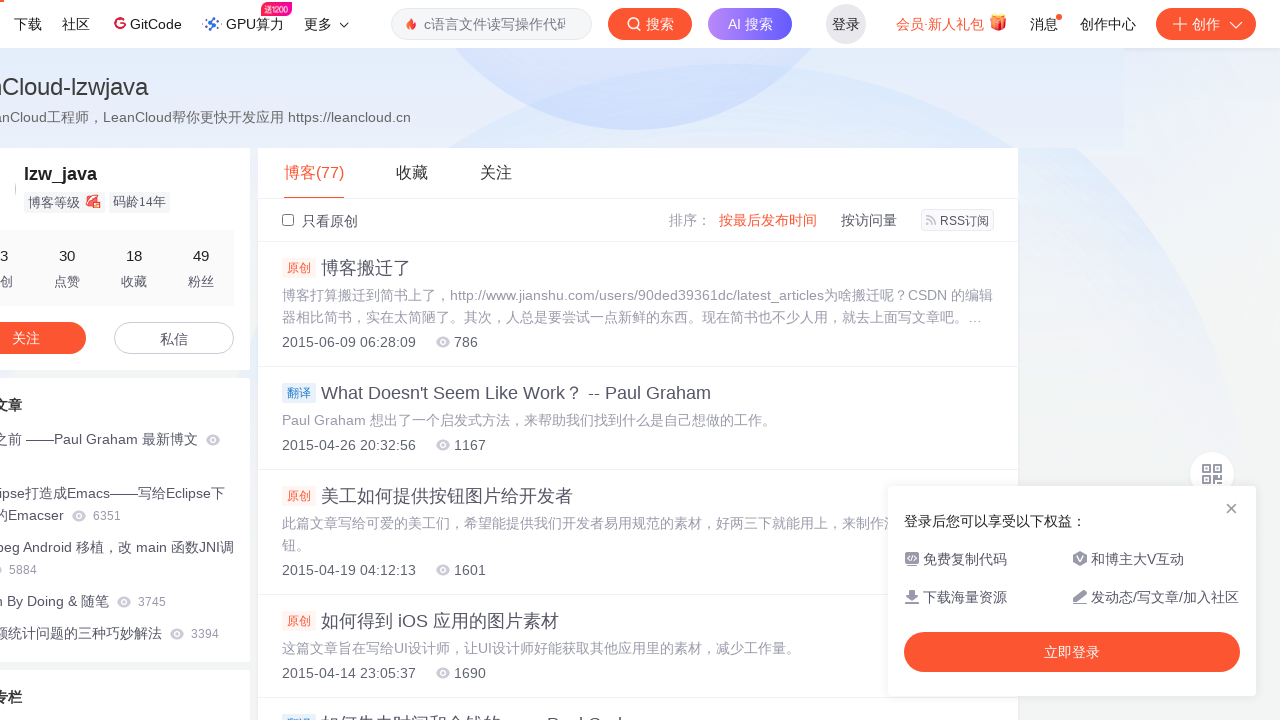